Navigates to Flipkart's homepage and verifies the page loads successfully

Starting URL: https://www.flipkart.com

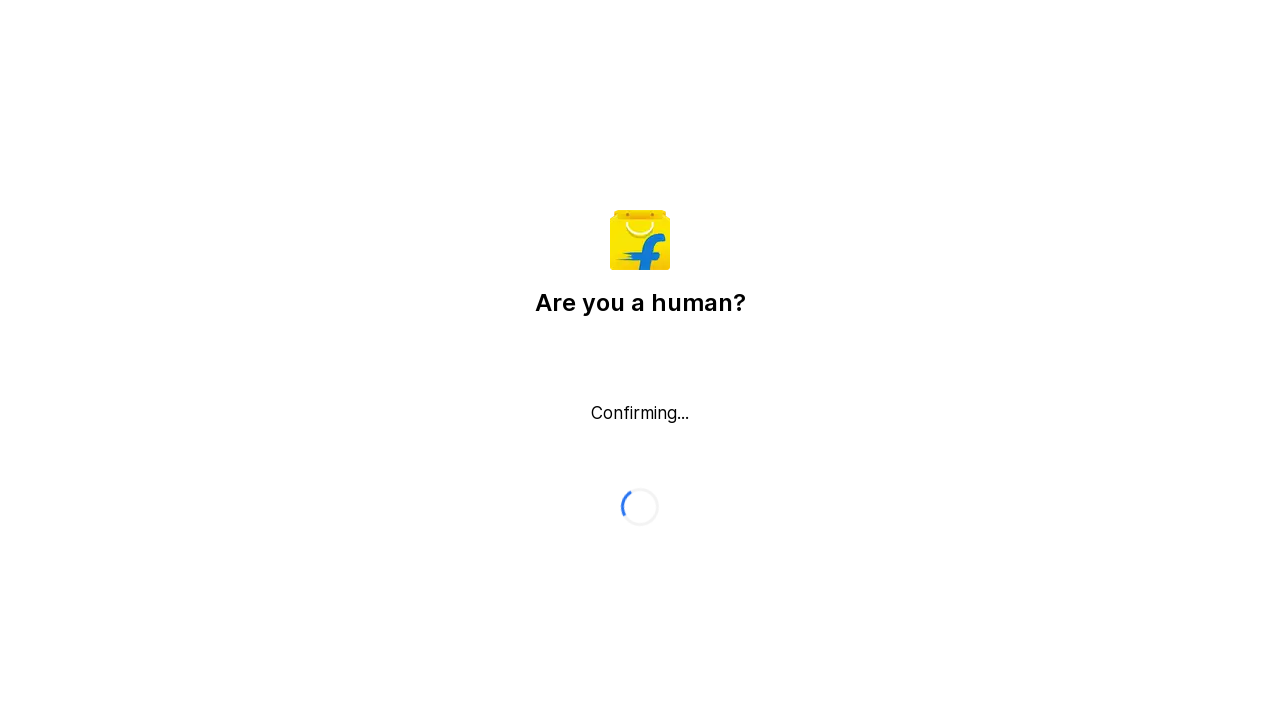

Waited for page DOM to load on Flipkart homepage
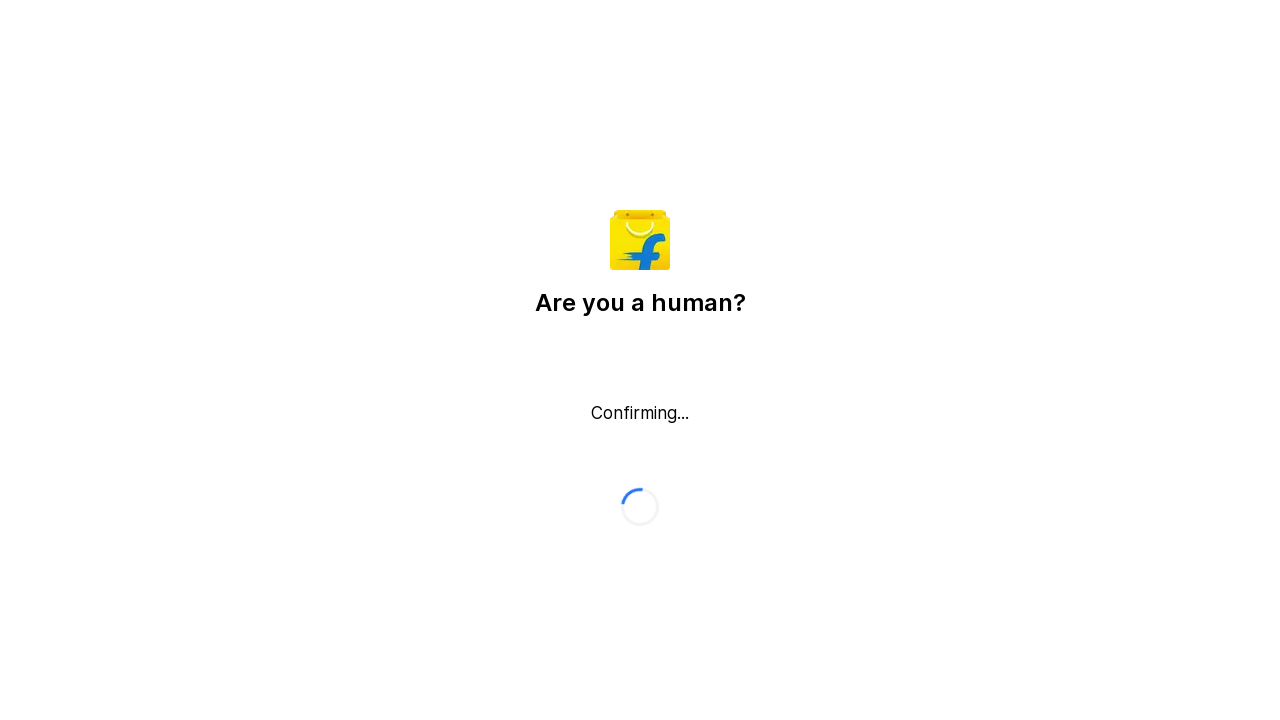

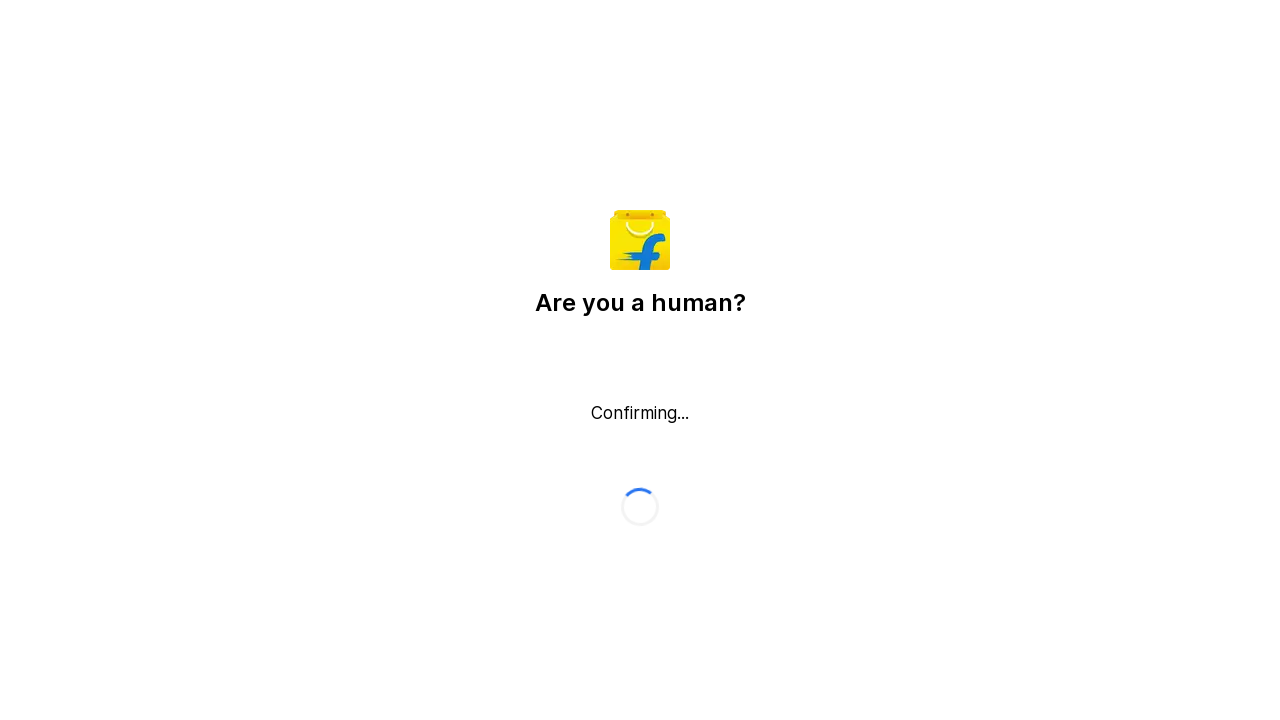